Tests clicking on various links on the page

Starting URL: https://demoqa.com/links

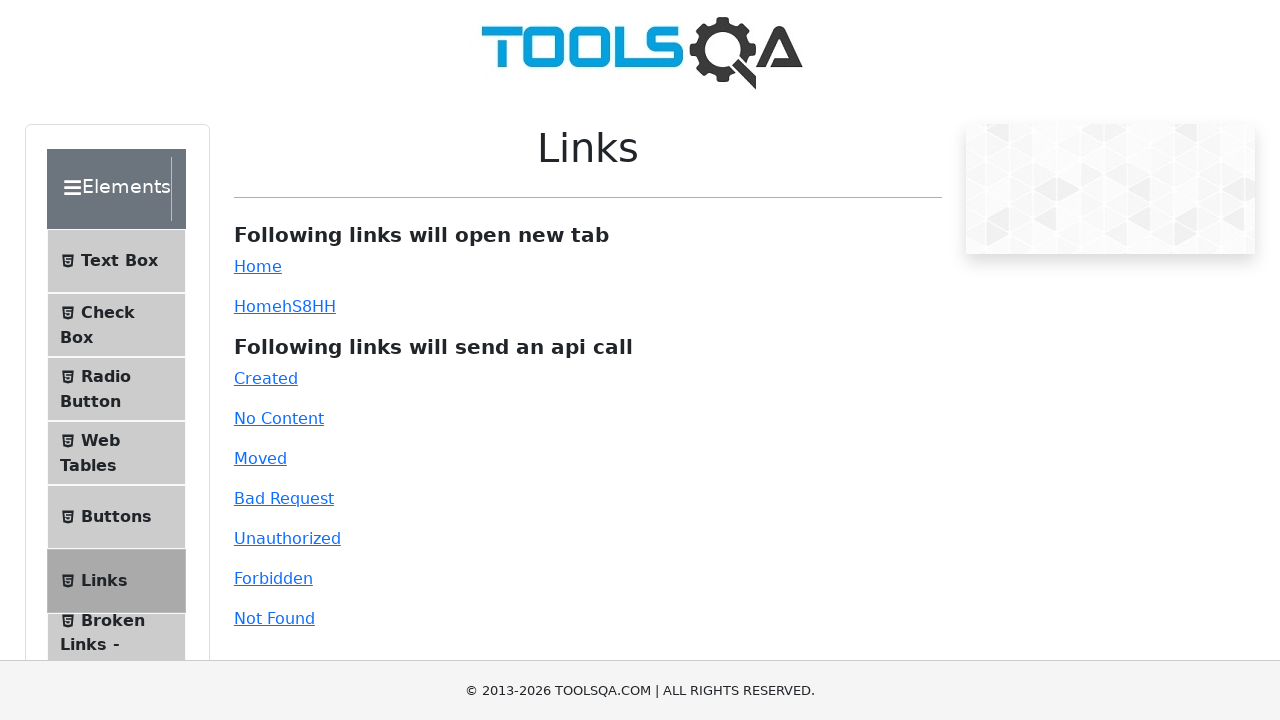

Clicked simple link at (258, 266) on #simpleLink
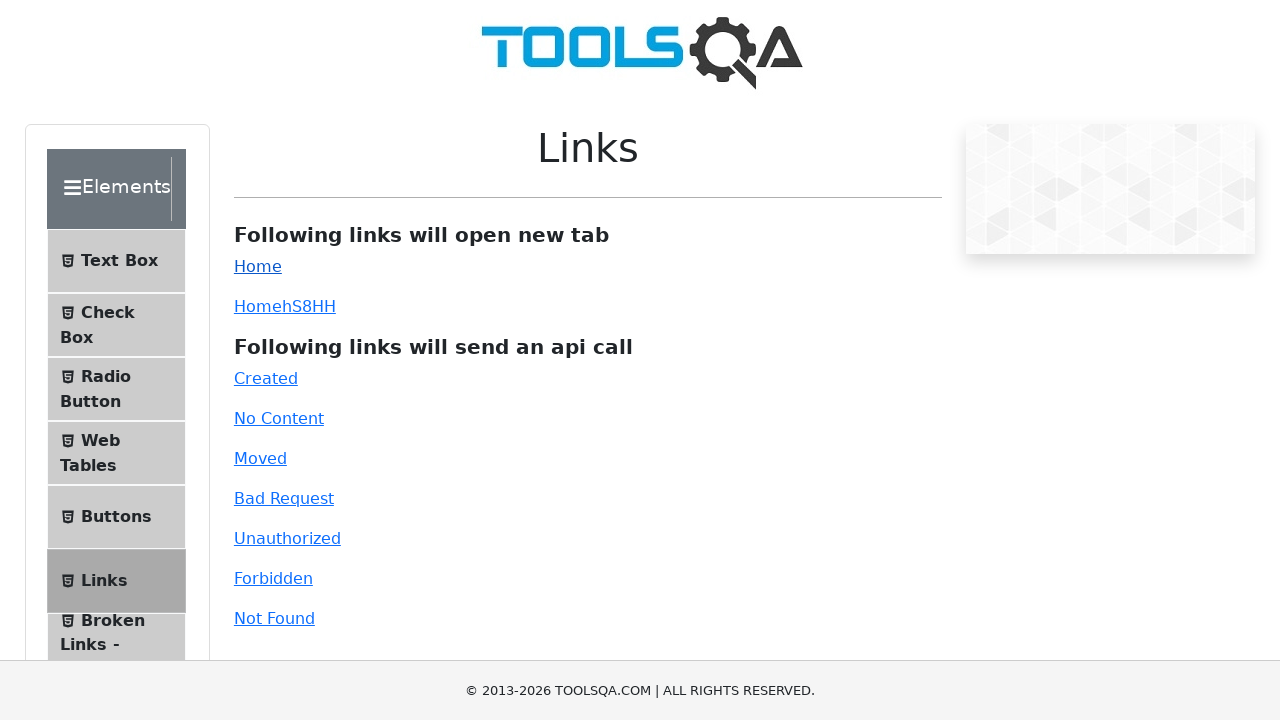

Clicked created link at (266, 378) on #created
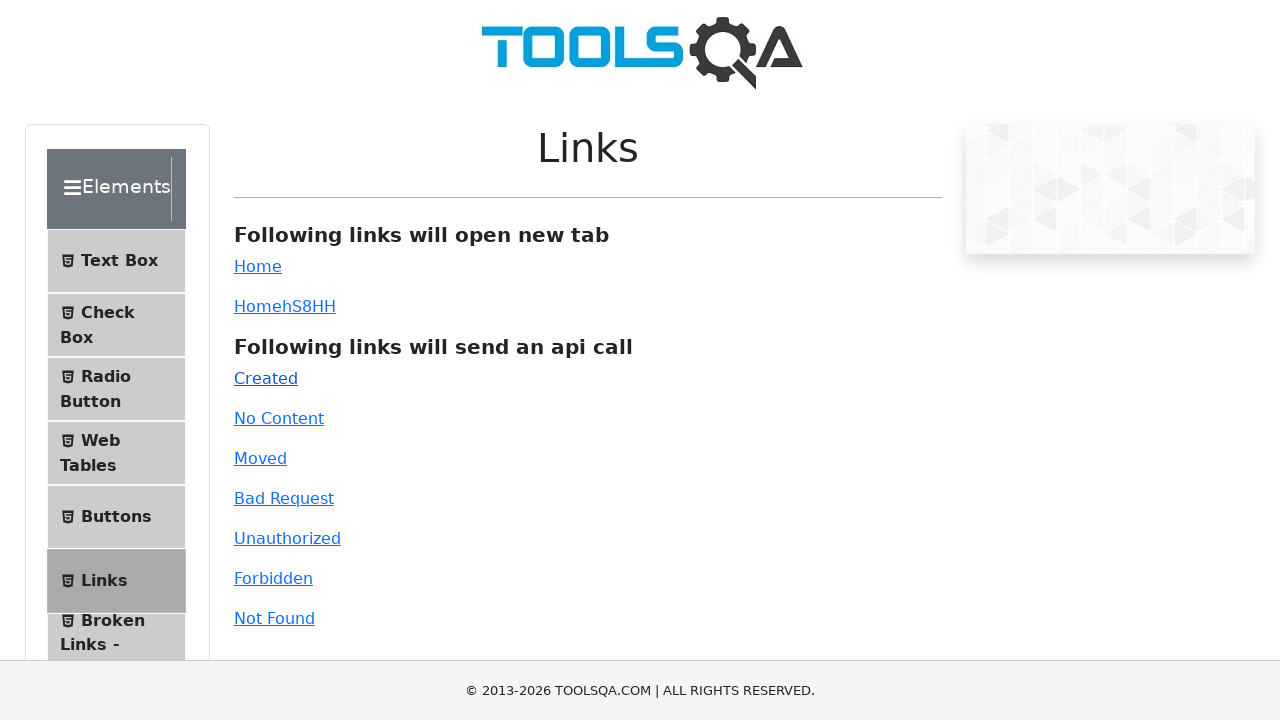

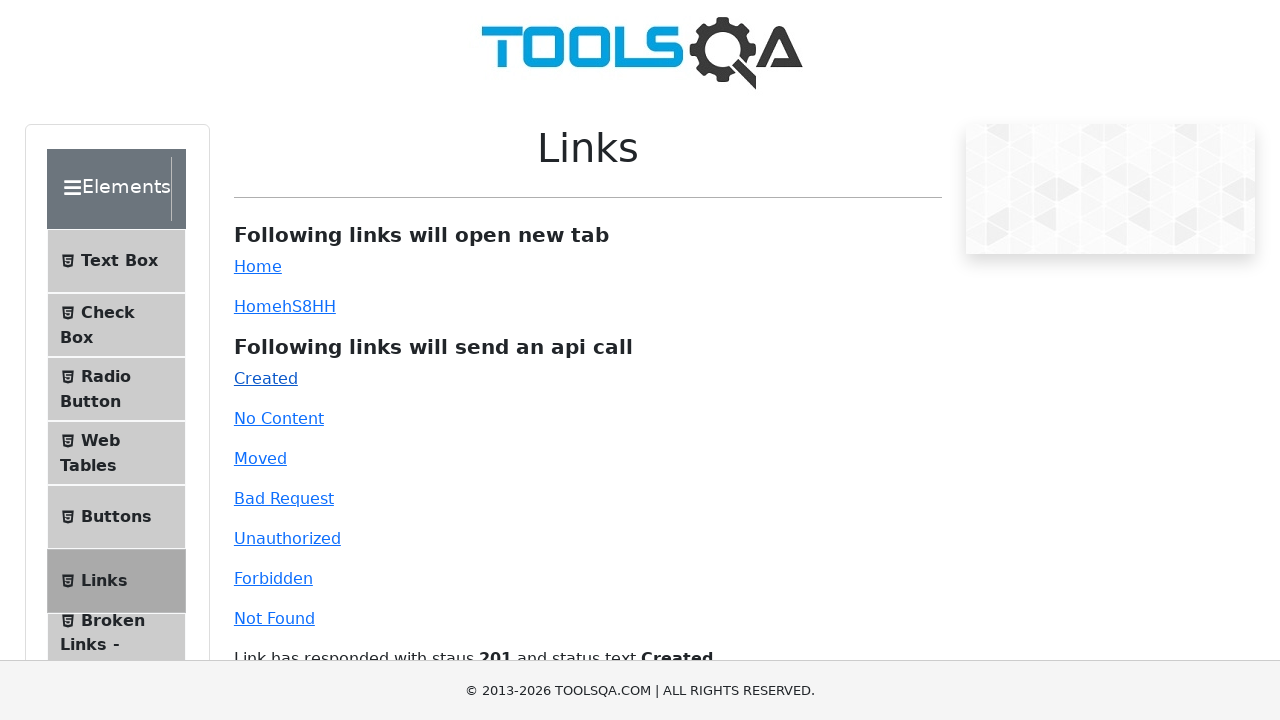